Navigates to a jobs website and clicks on the Jobs menu item in the navigation bar to verify the page title

Starting URL: https://alchemy.hguy.co/jobs/

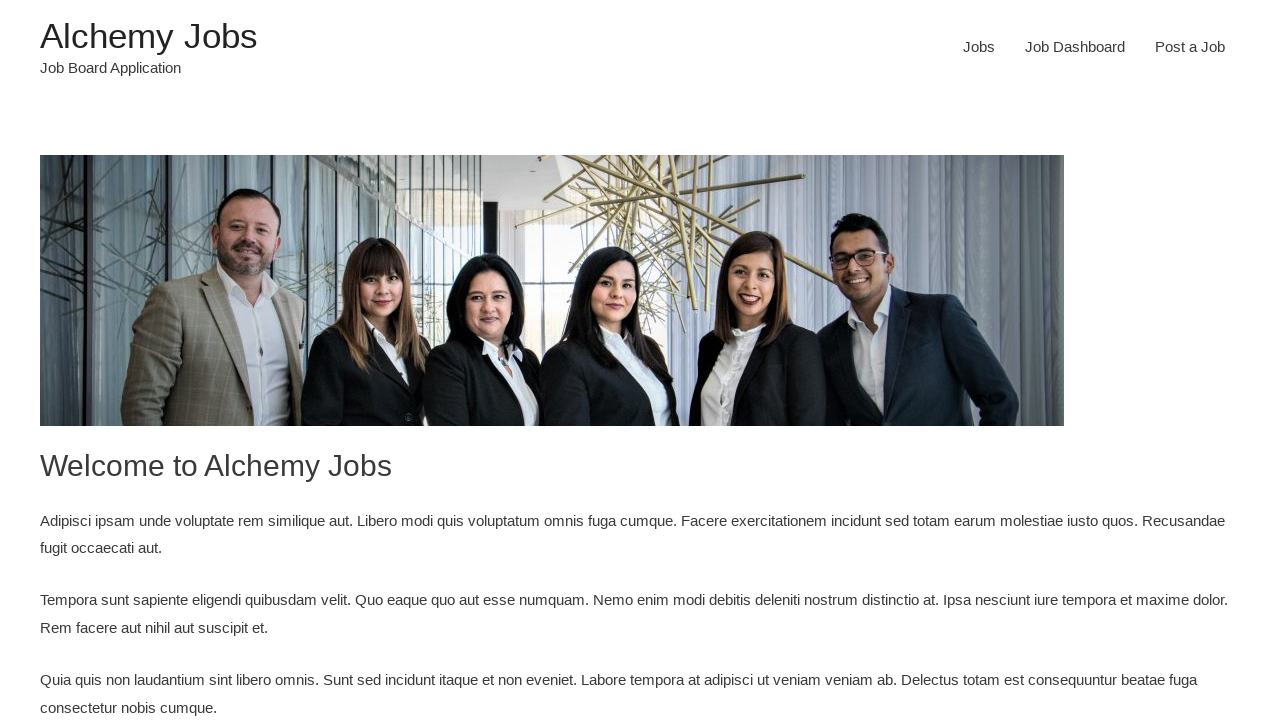

Navigated to Alchemy Jobs website
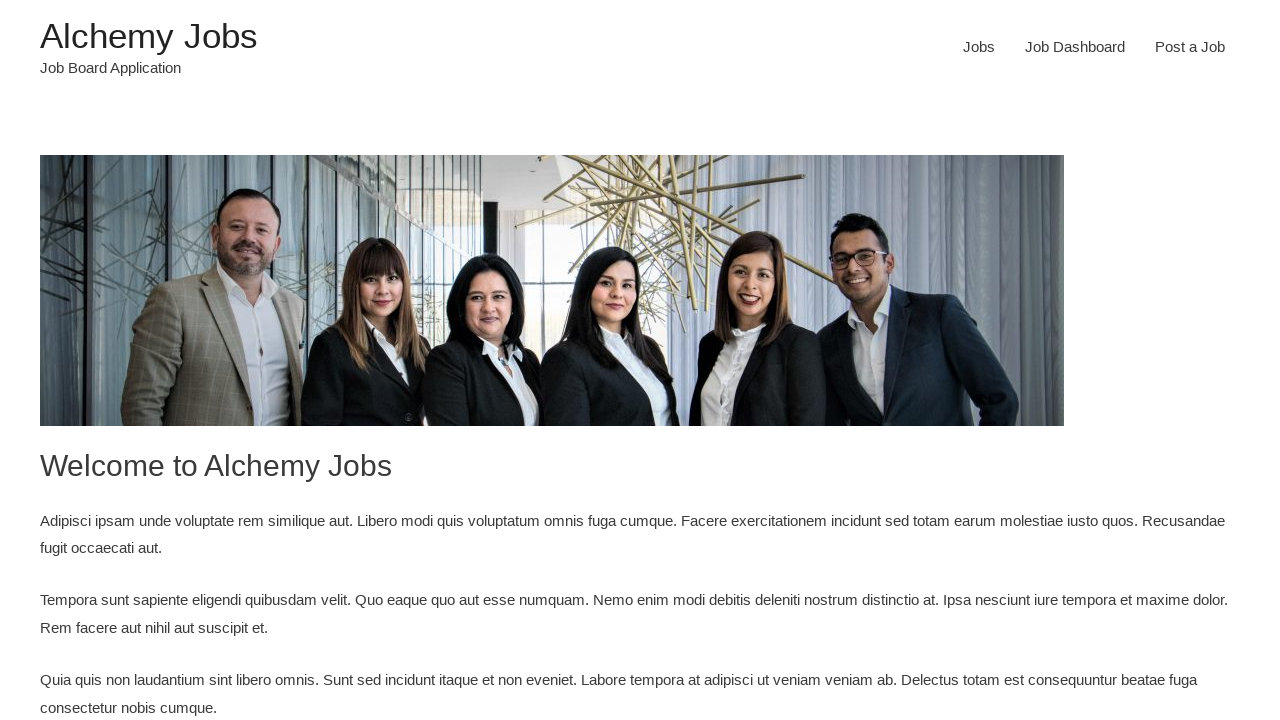

Clicked the Jobs menu item in the navigation bar at (979, 47) on #menu-item-24 a:has-text('Jobs')
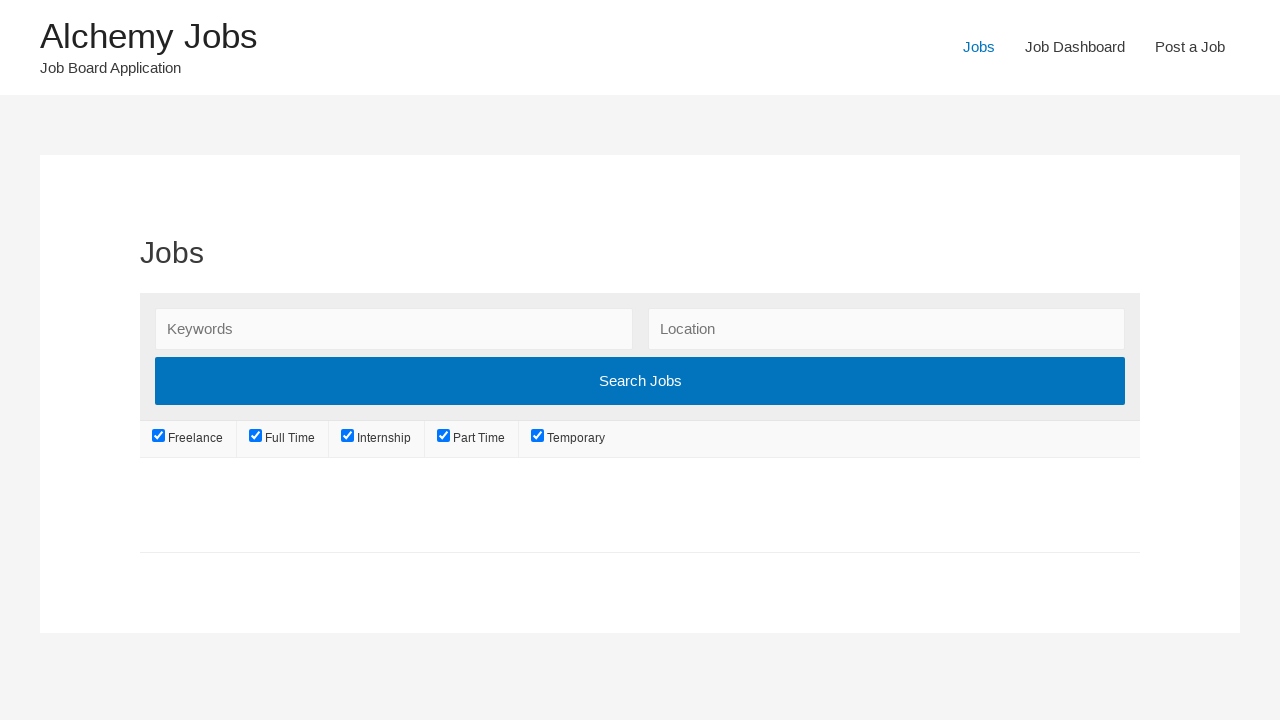

Page finished loading (networkidle state reached)
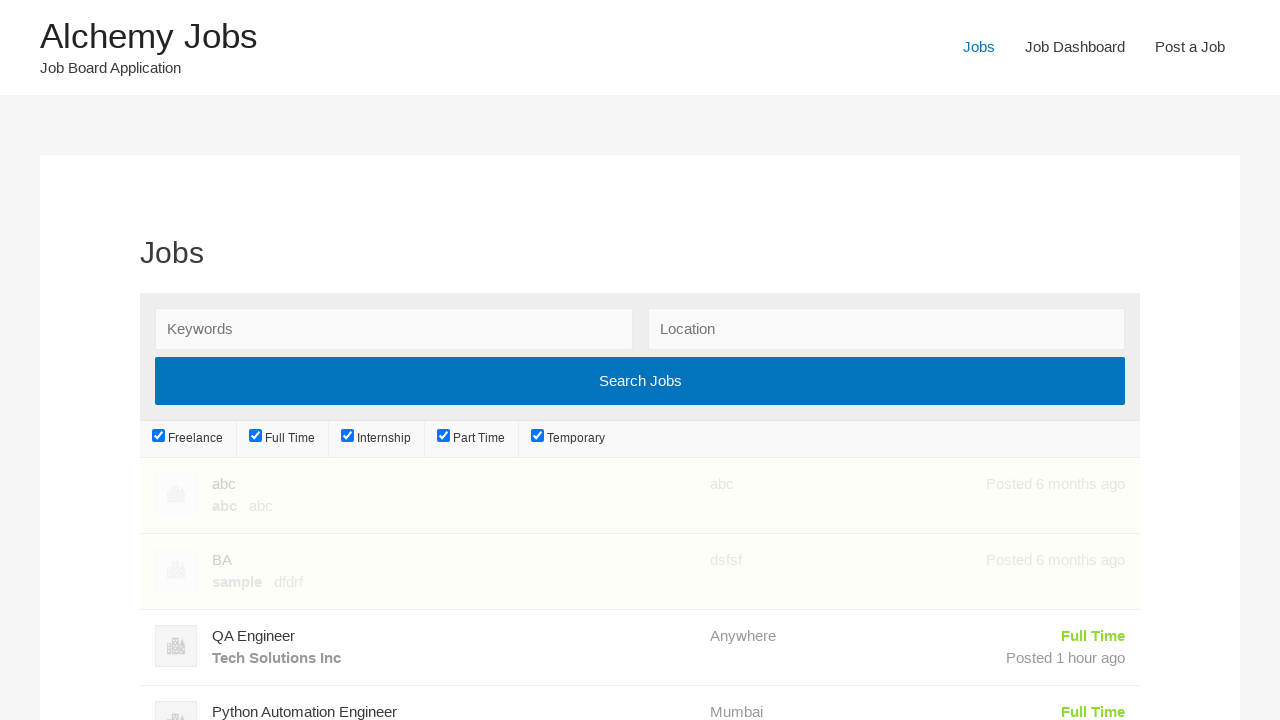

Verified page title is 'Jobs – Alchemy Jobs'
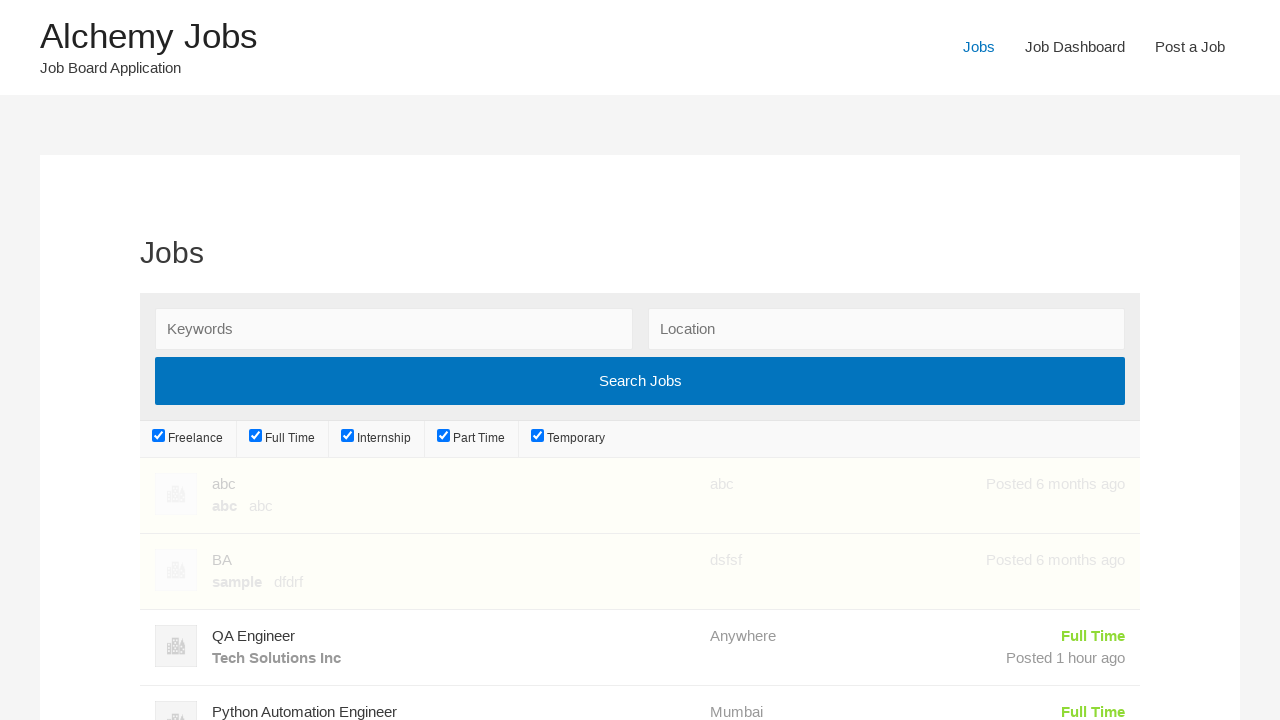

Test completed successfully
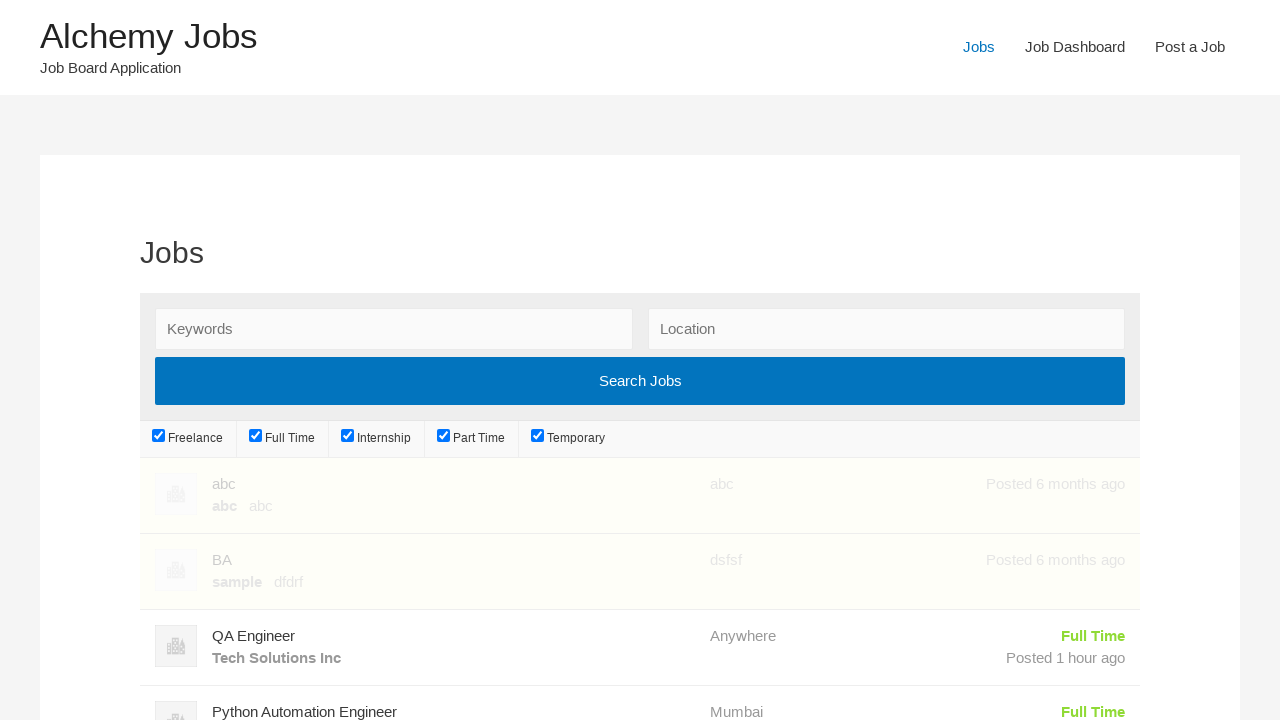

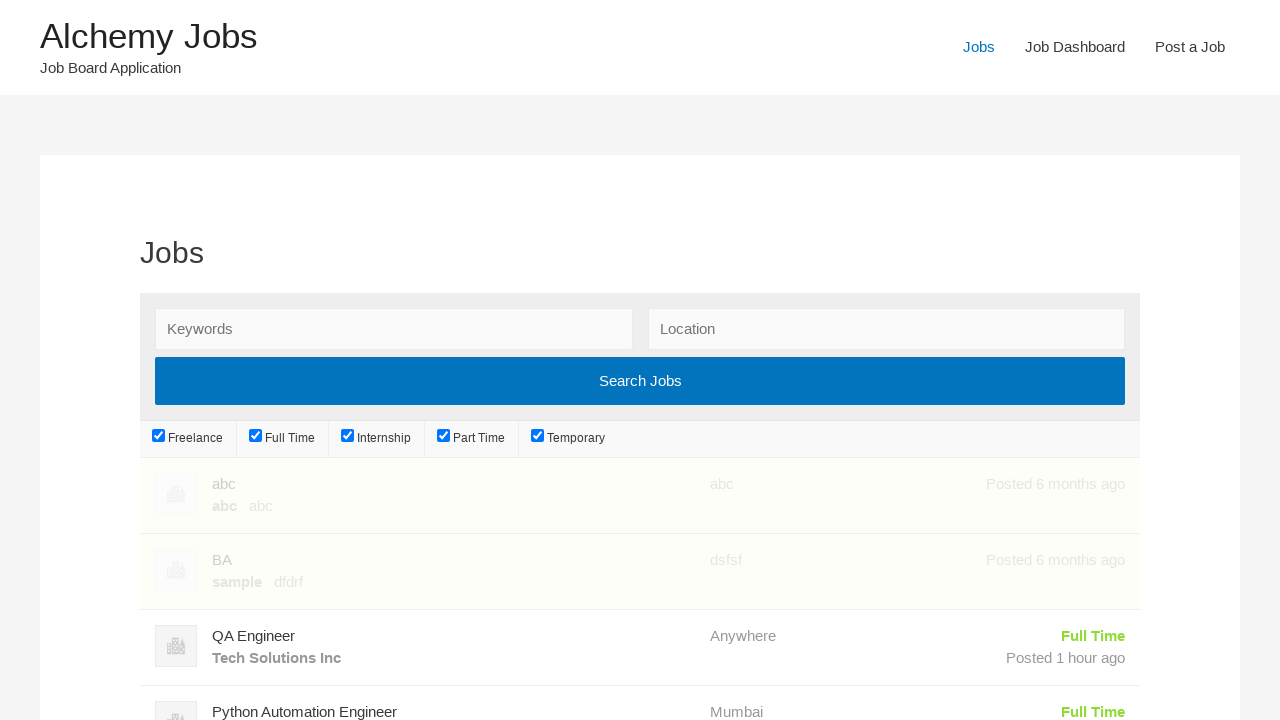